Navigates to wisequarter.com and verifies the page title contains "Wise"

Starting URL: https://www.wisequarter.com

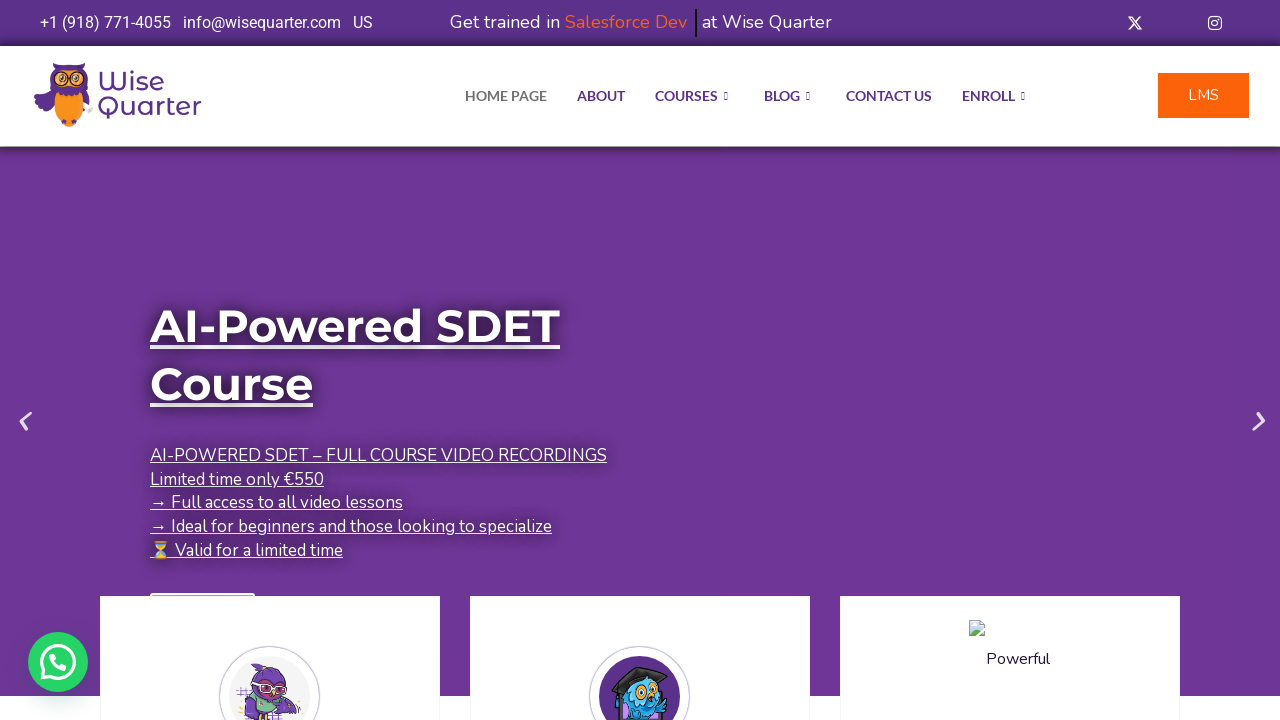

Waited for todo input field to be available
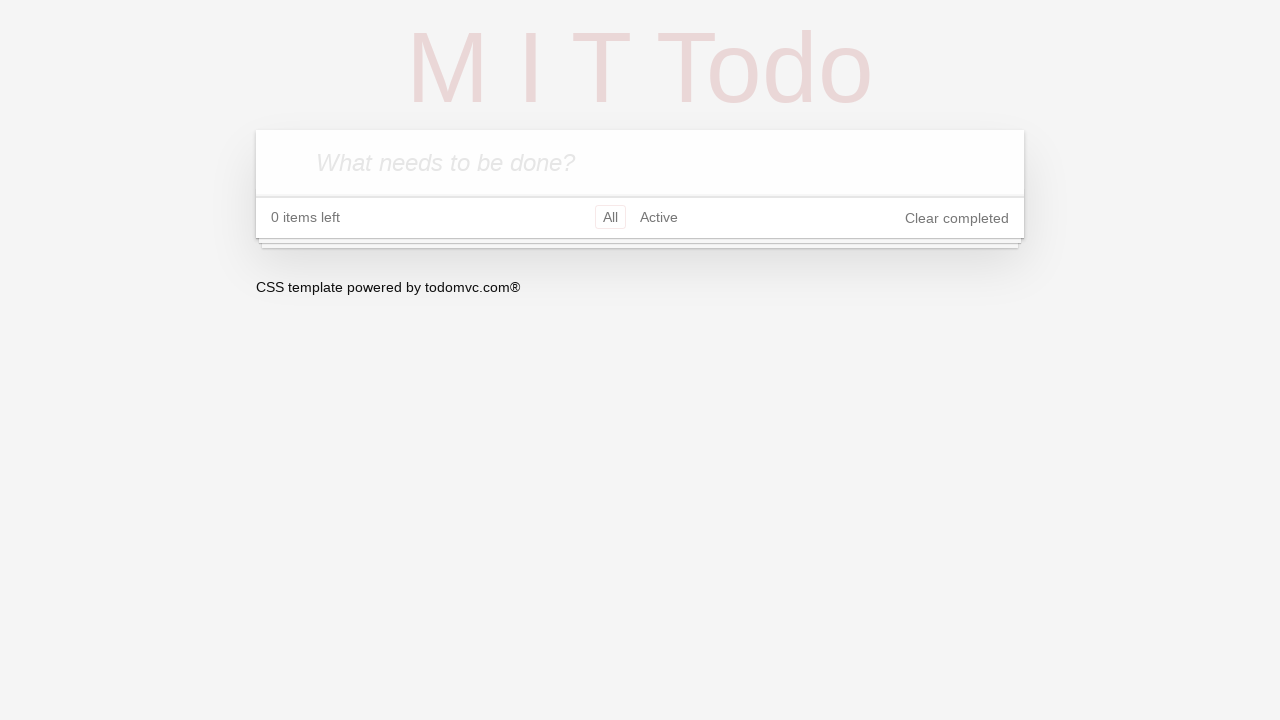

Filled todo input field with 'Test To-Do'
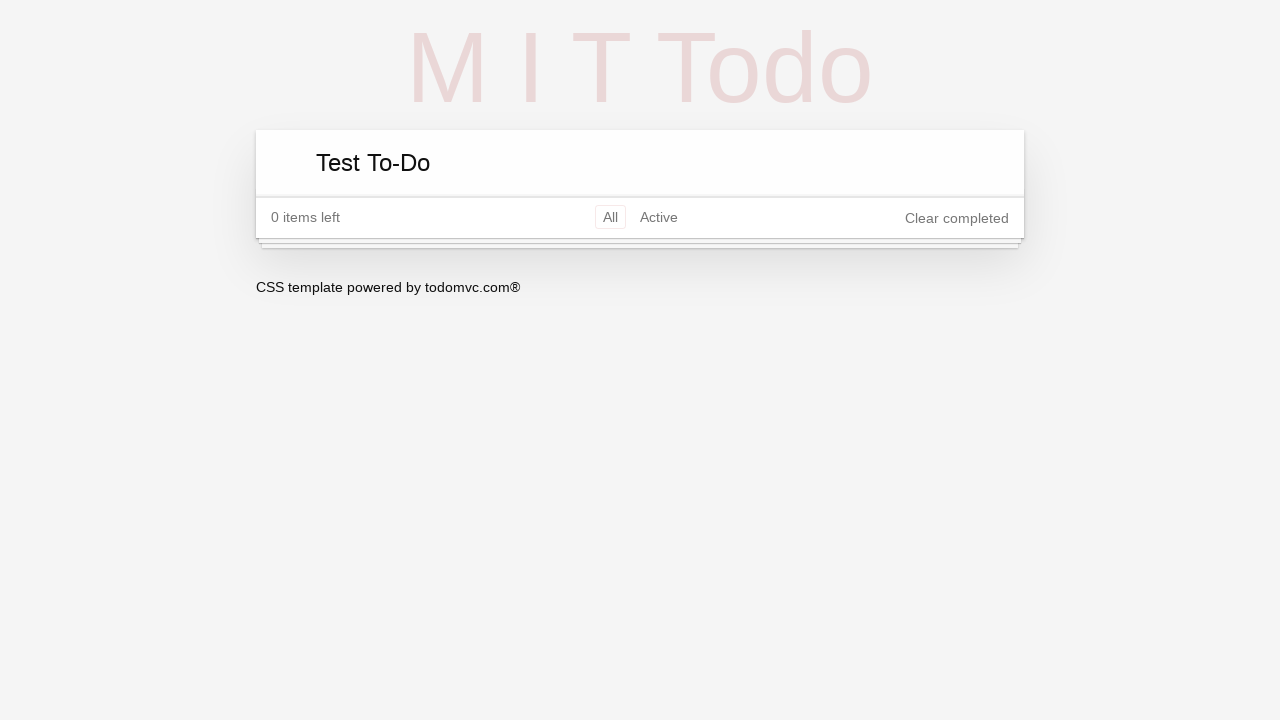

Pressed Enter to add the todo item
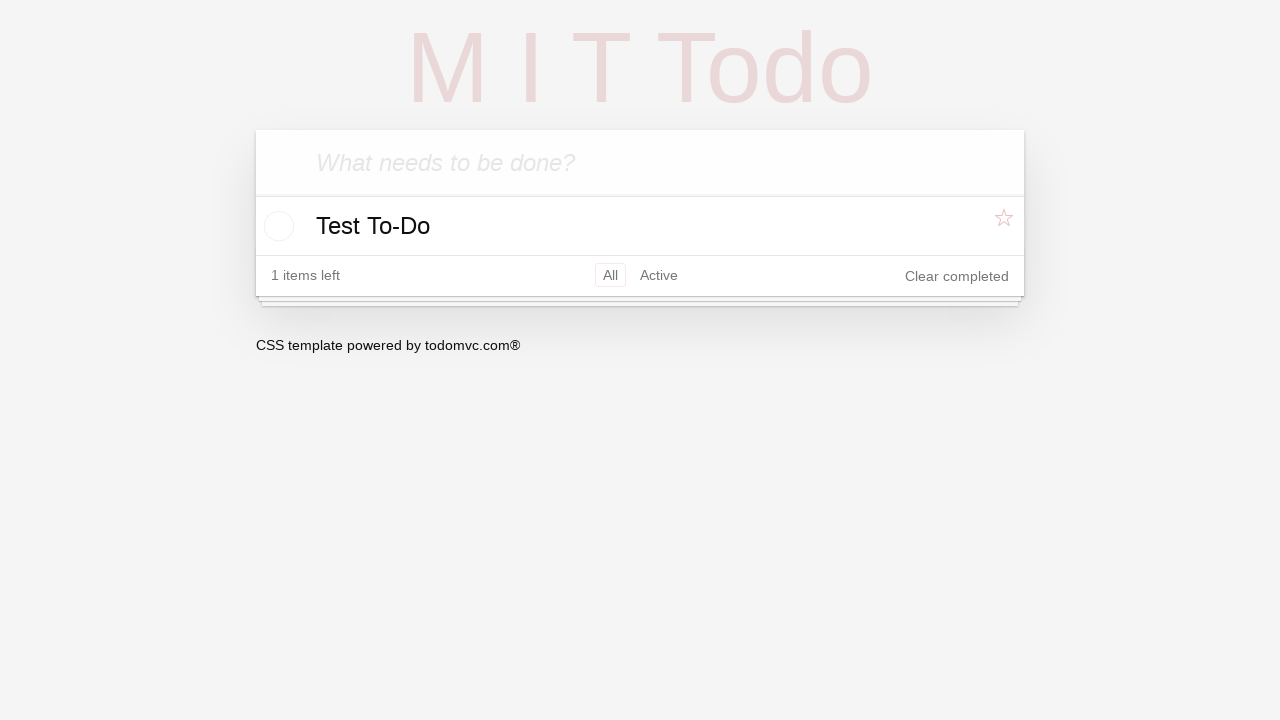

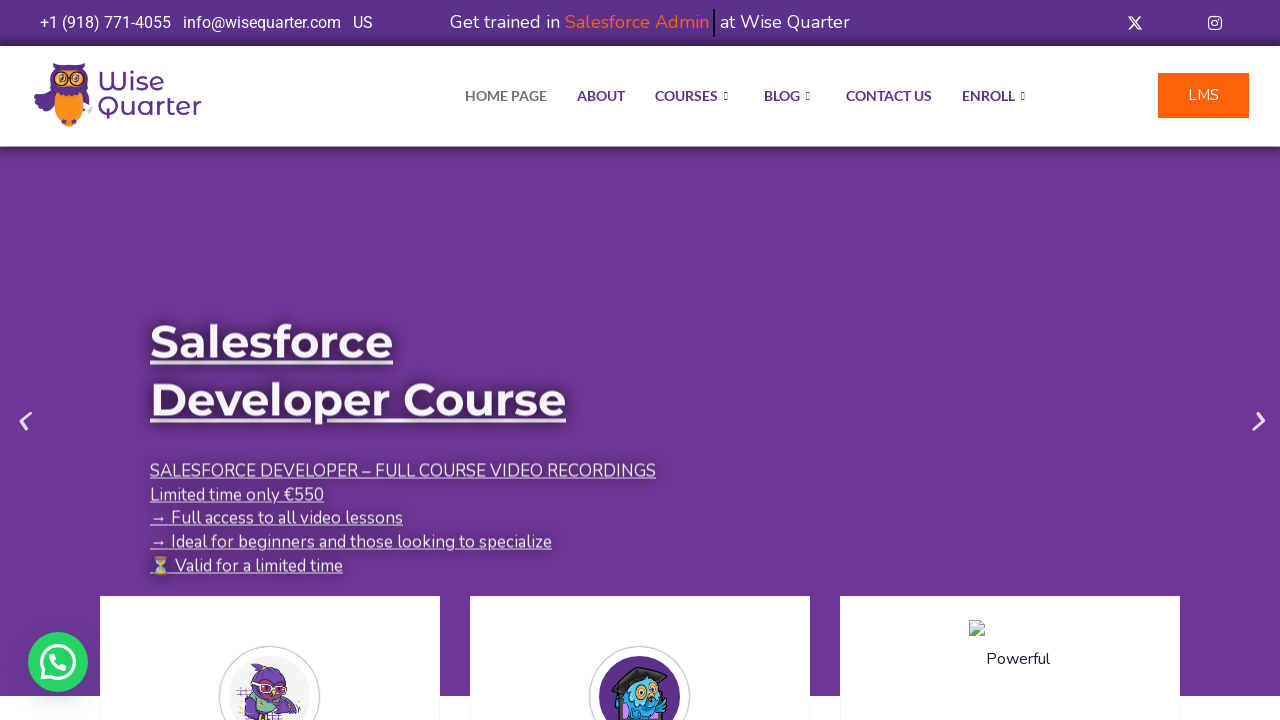